Checks that the JCPenney logo element is displayed on the homepage

Starting URL: https://www.jcpenney.com/

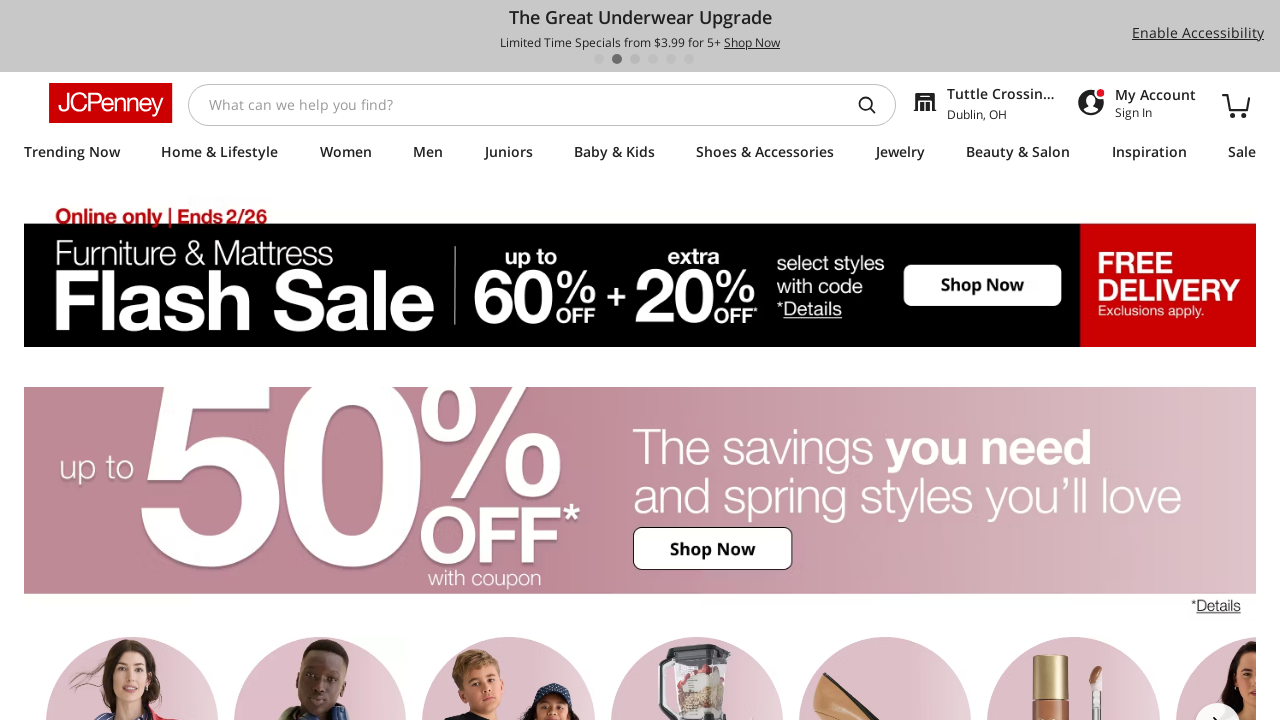

Navigated to JCPenney homepage
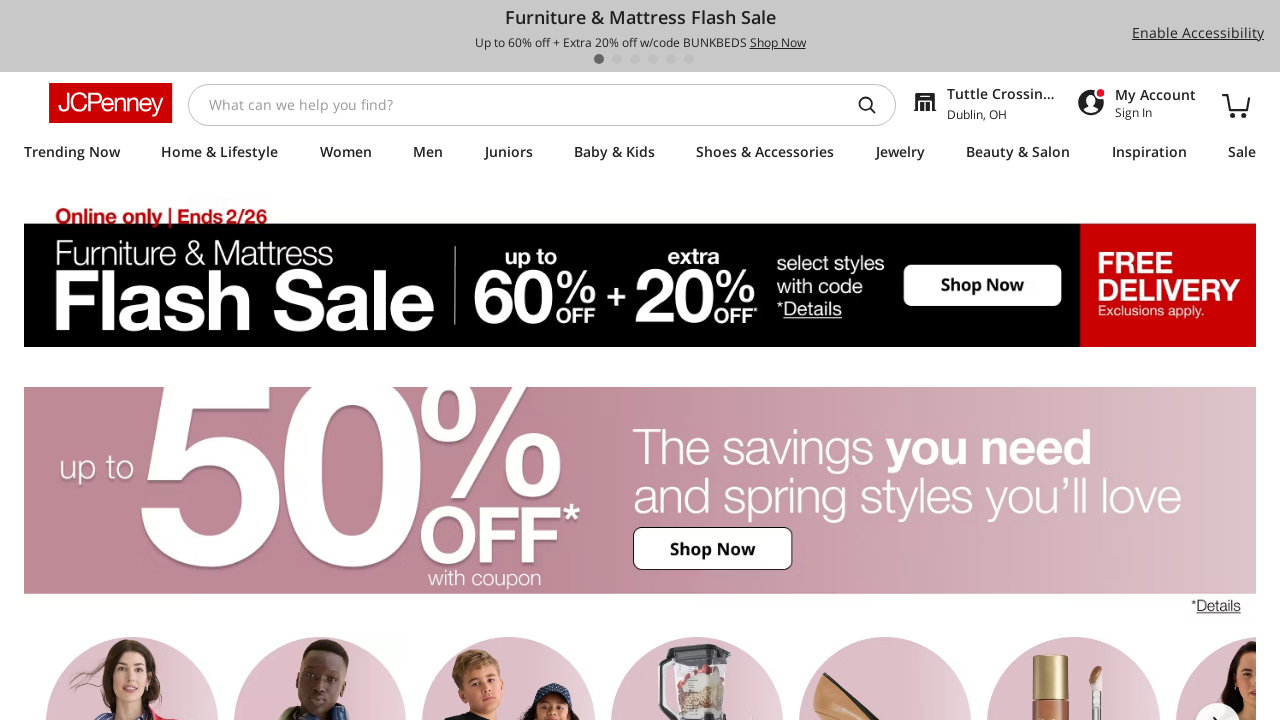

Located JCPenney logo element
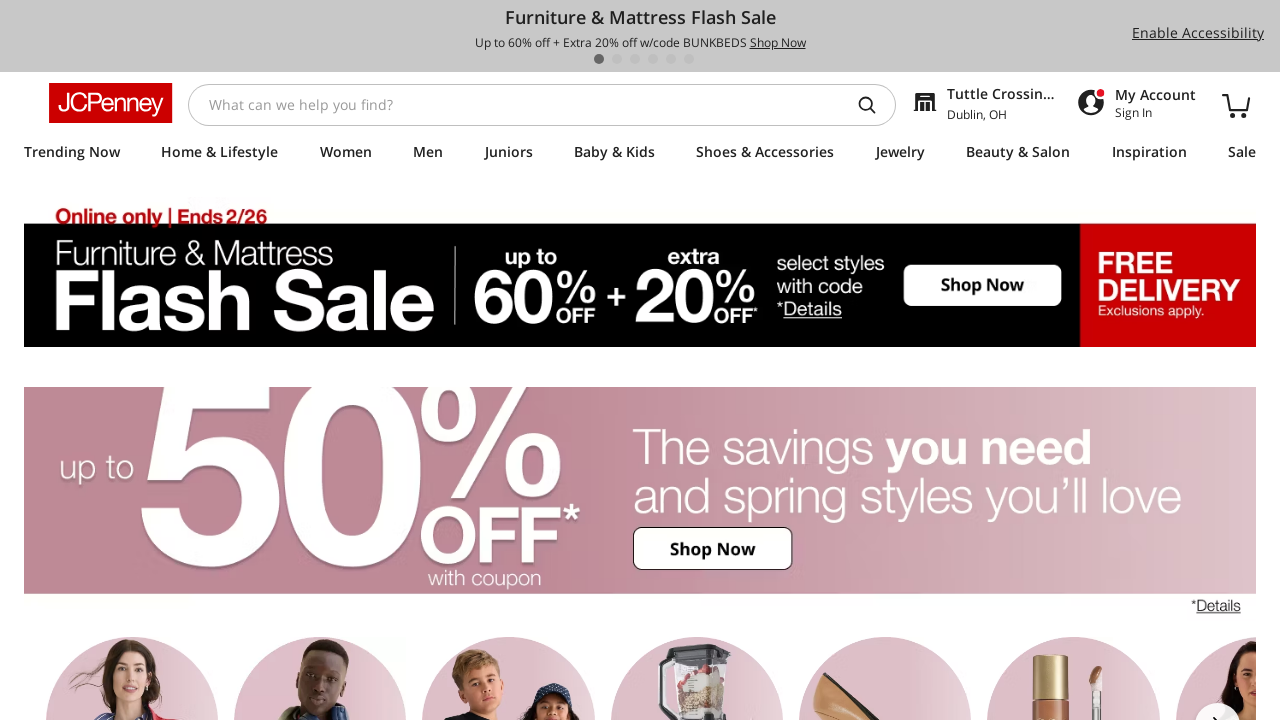

Verified that JCPenney logo is displayed
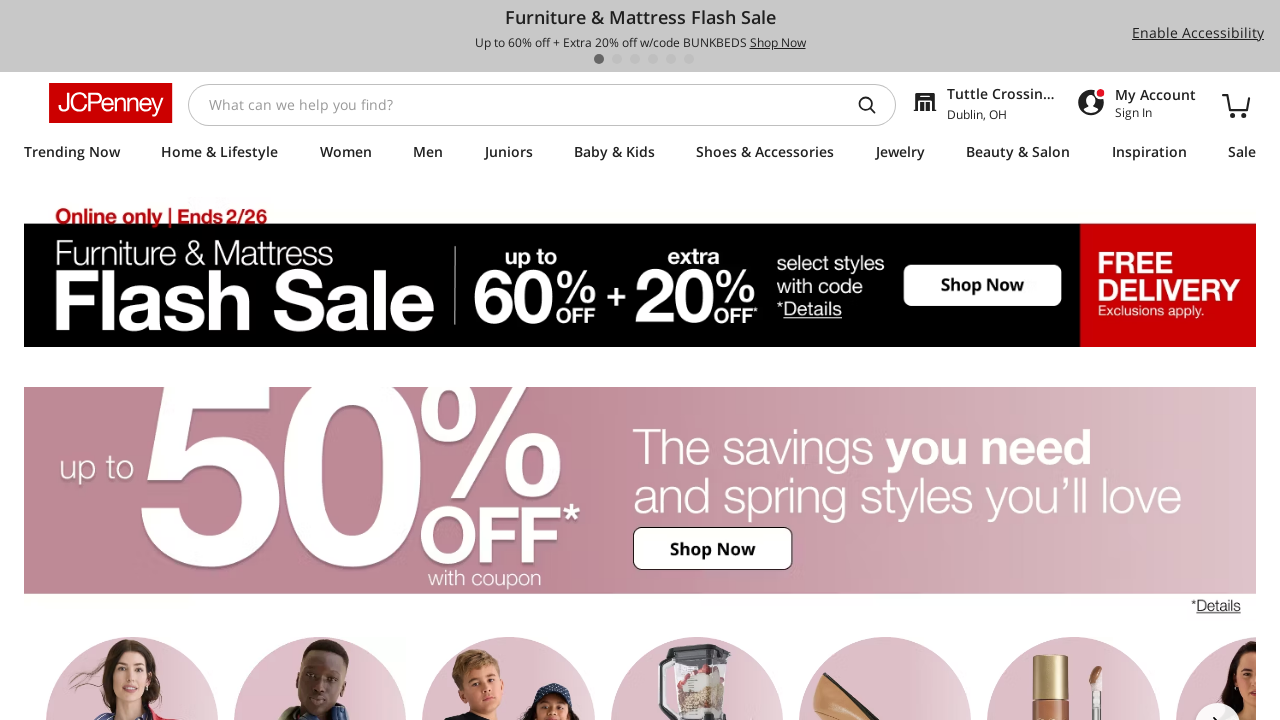

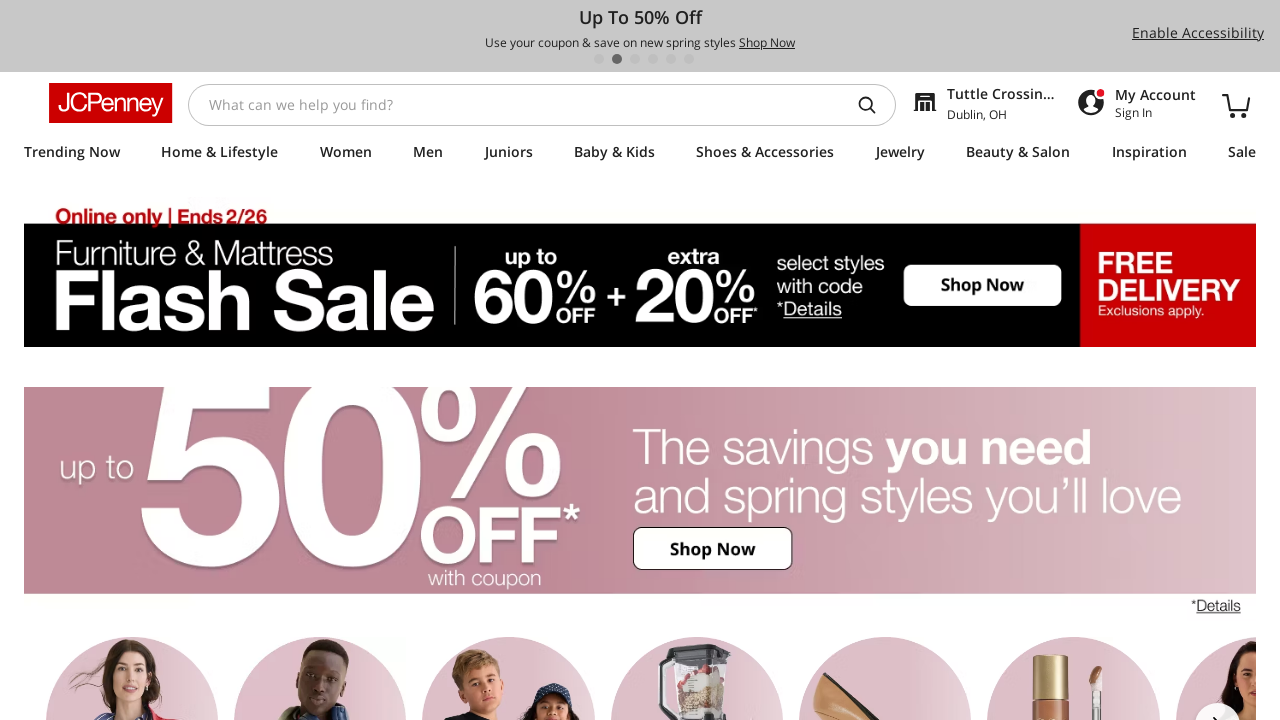